Waits for visibility of color-changing text element and verifies its content

Starting URL: https://kristinek.github.io/site/examples/sync

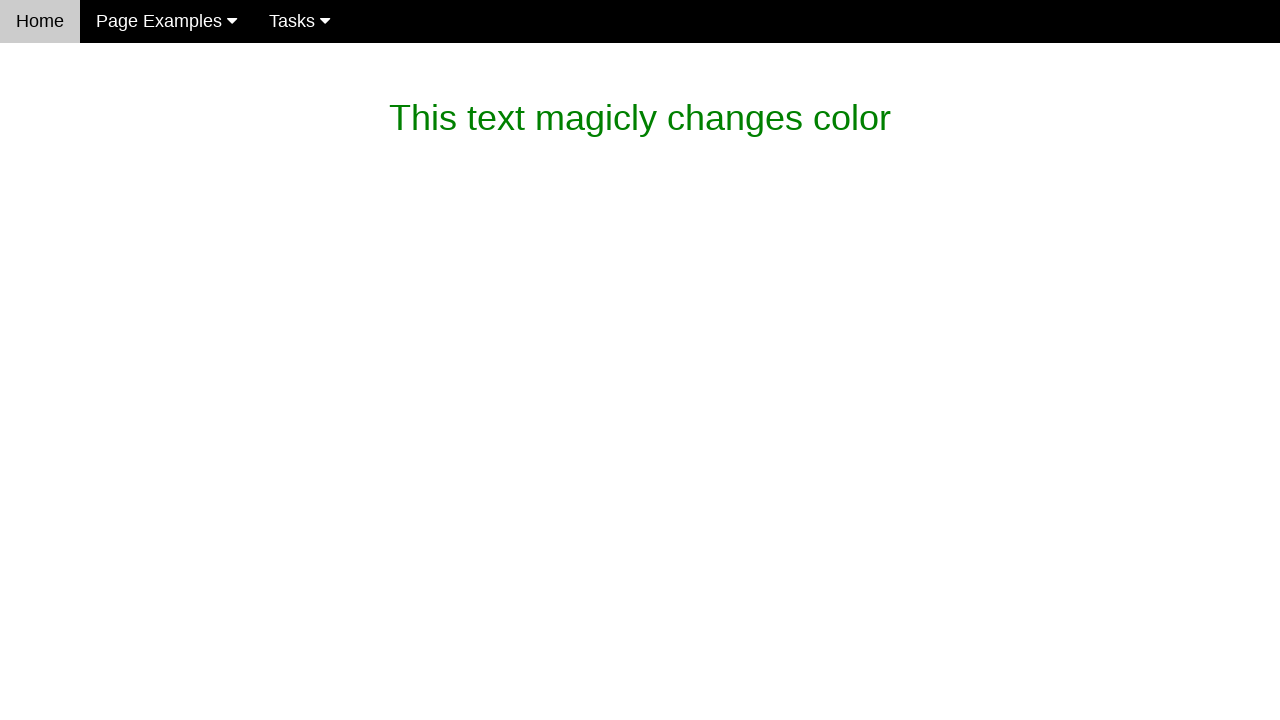

Waited for color-changing text element to become visible
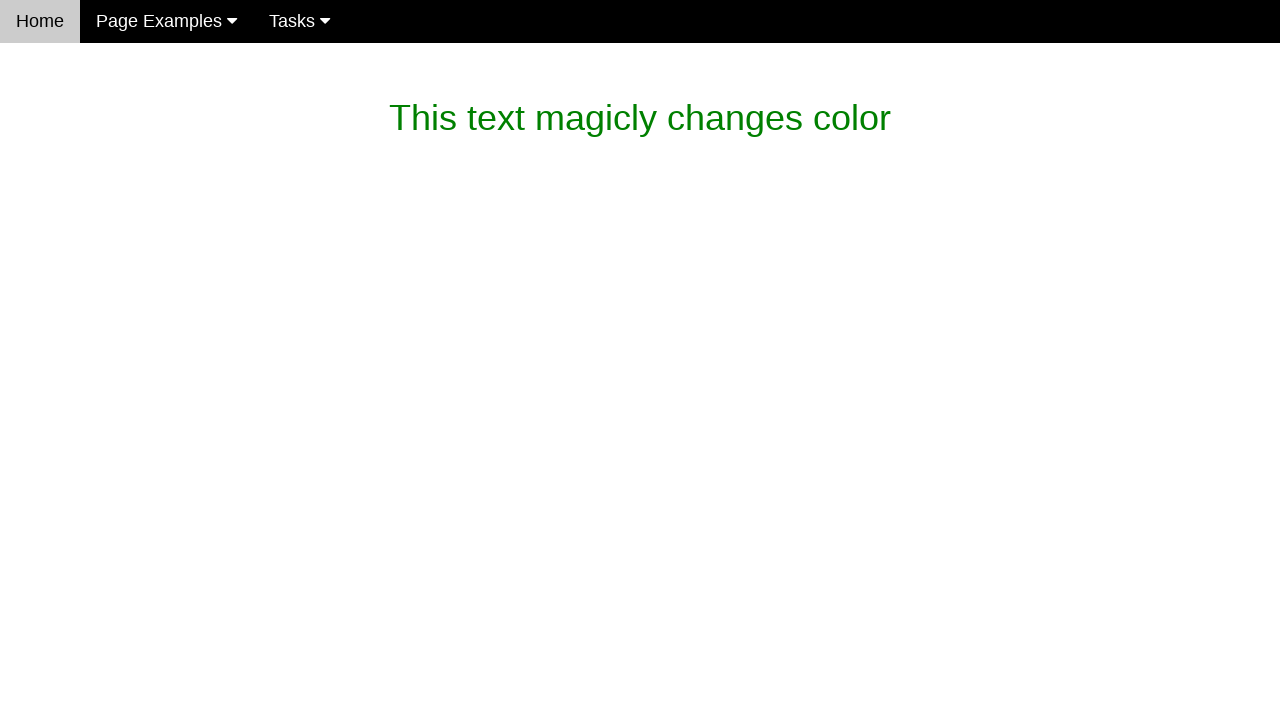

Verified that the text content matches 'This text magicly changes color'
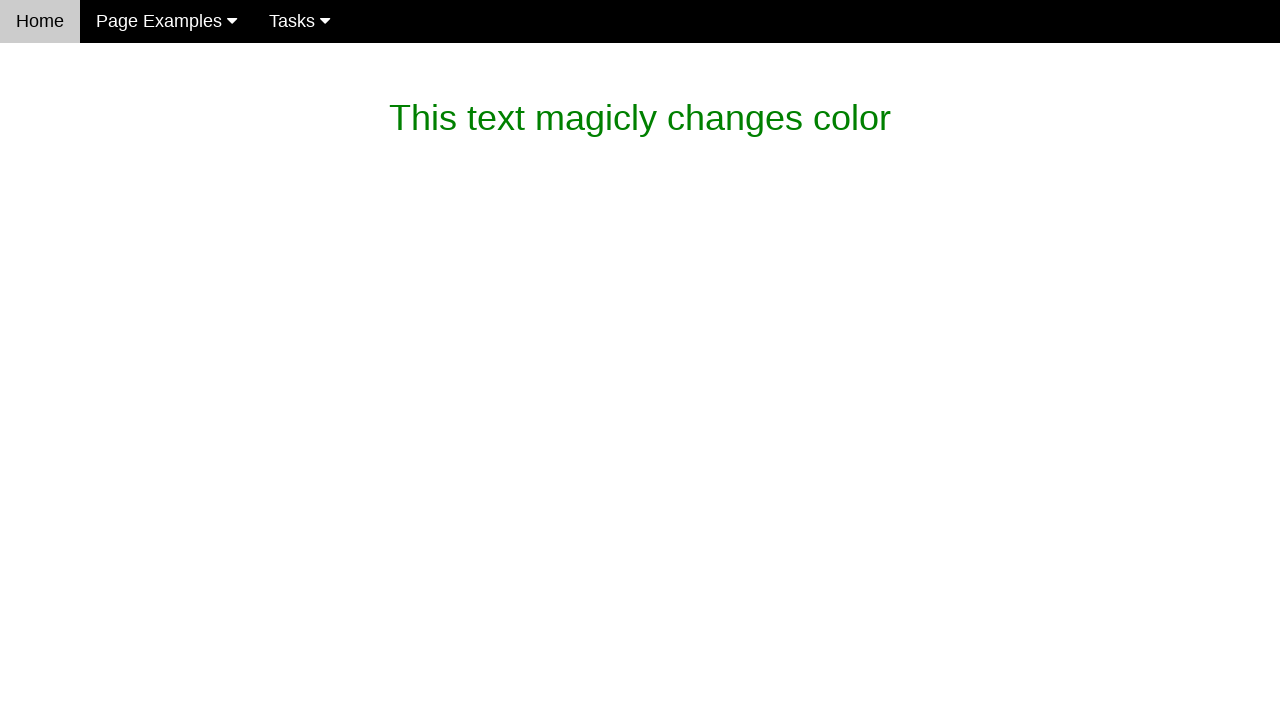

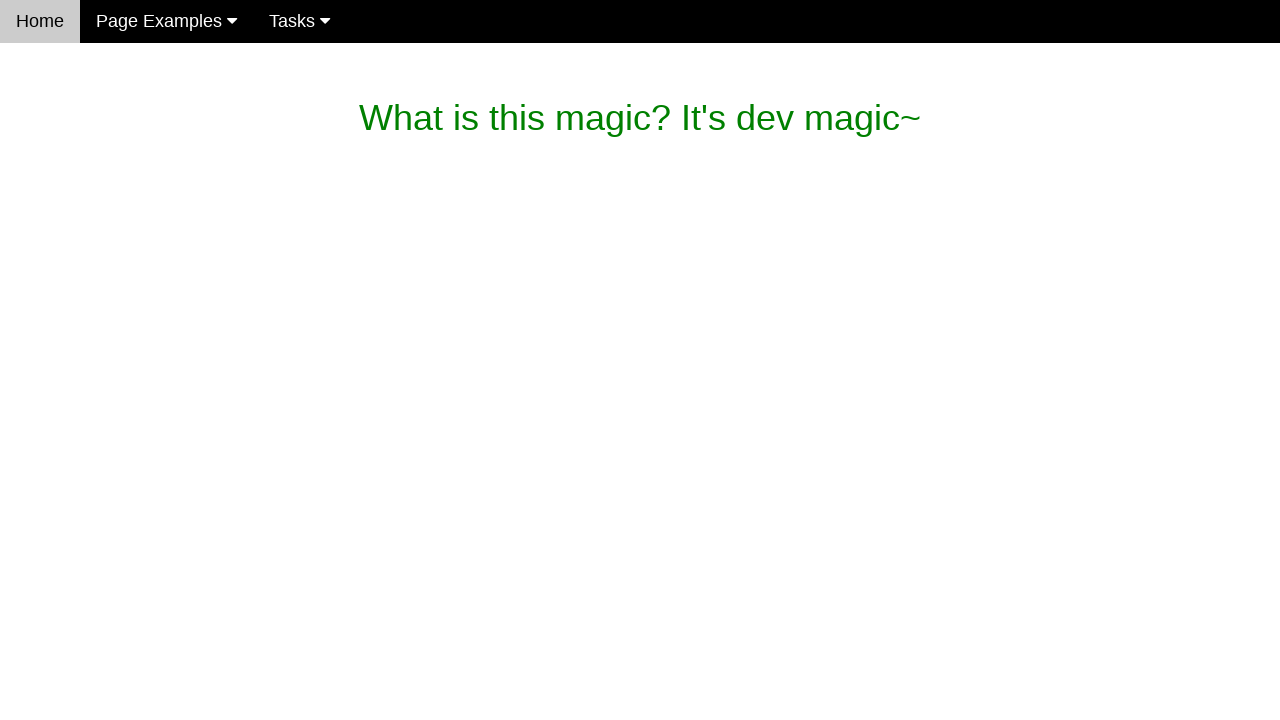